Tests interaction with hidden layers by clicking a green button and verifying a blue button appears

Starting URL: http://uitestingplayground.com/hiddenlayers

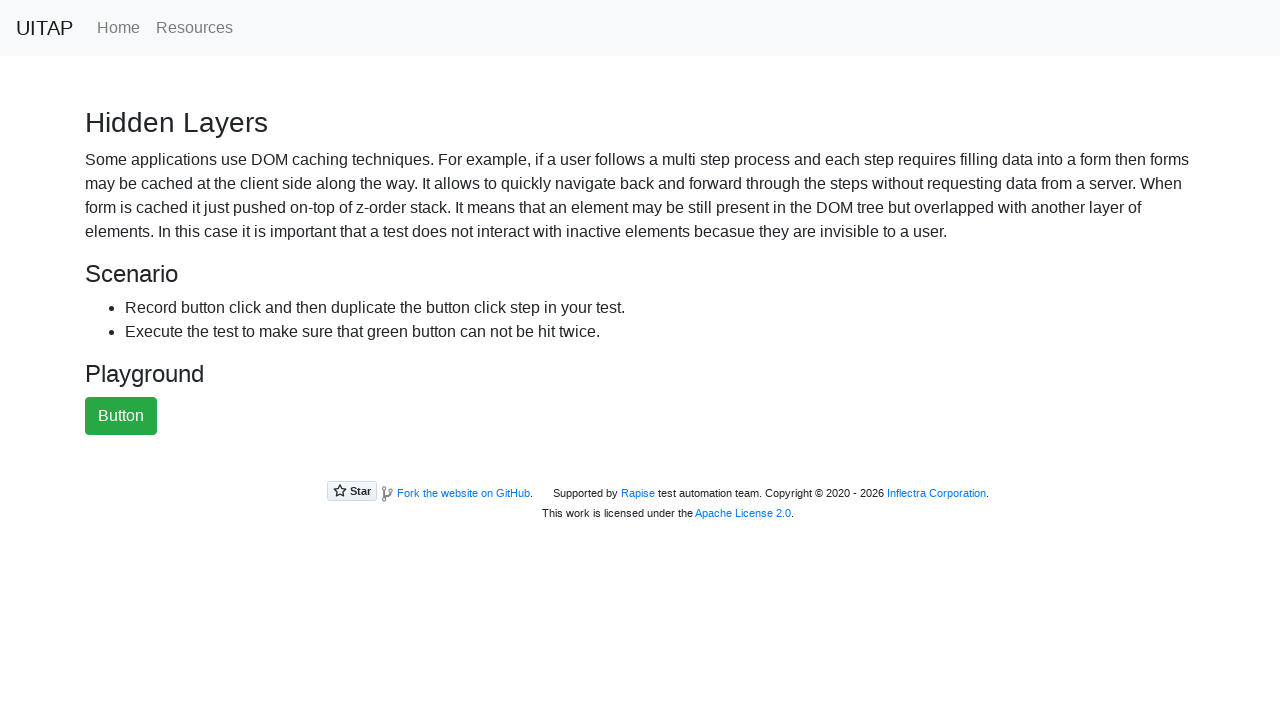

Clicked the green button at (121, 416) on #greenButton
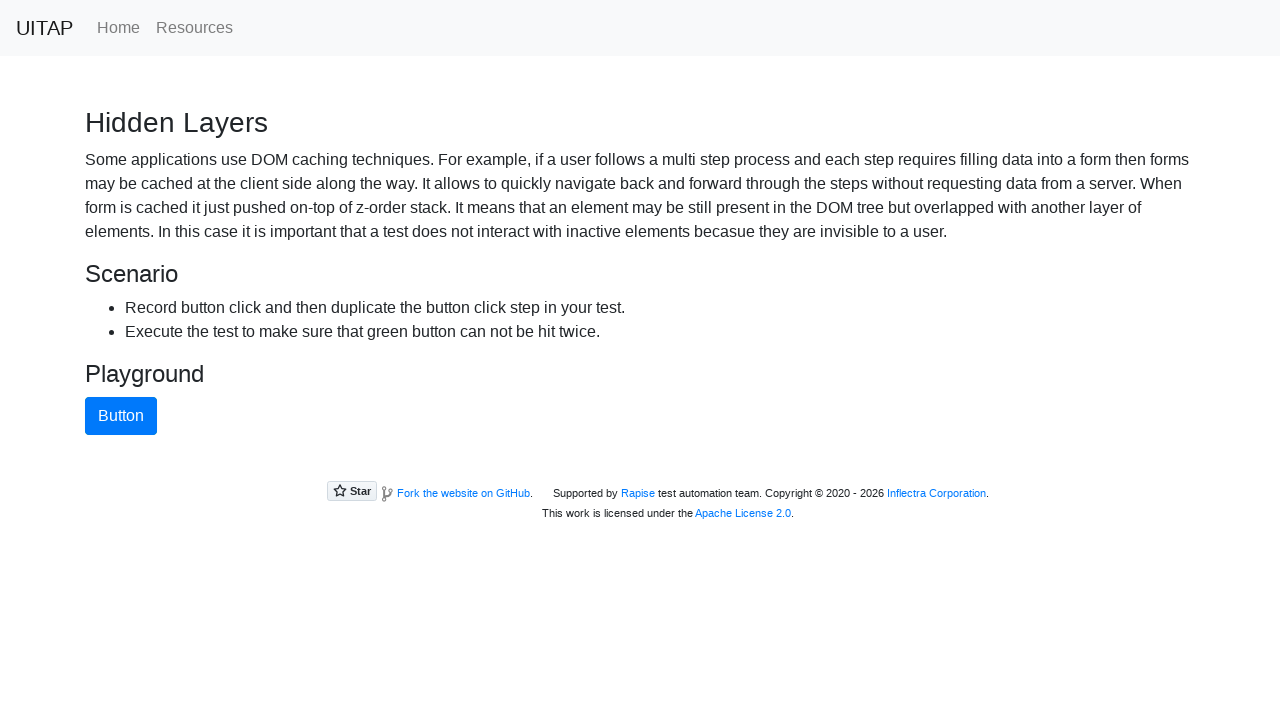

Blue button appeared after clicking green button
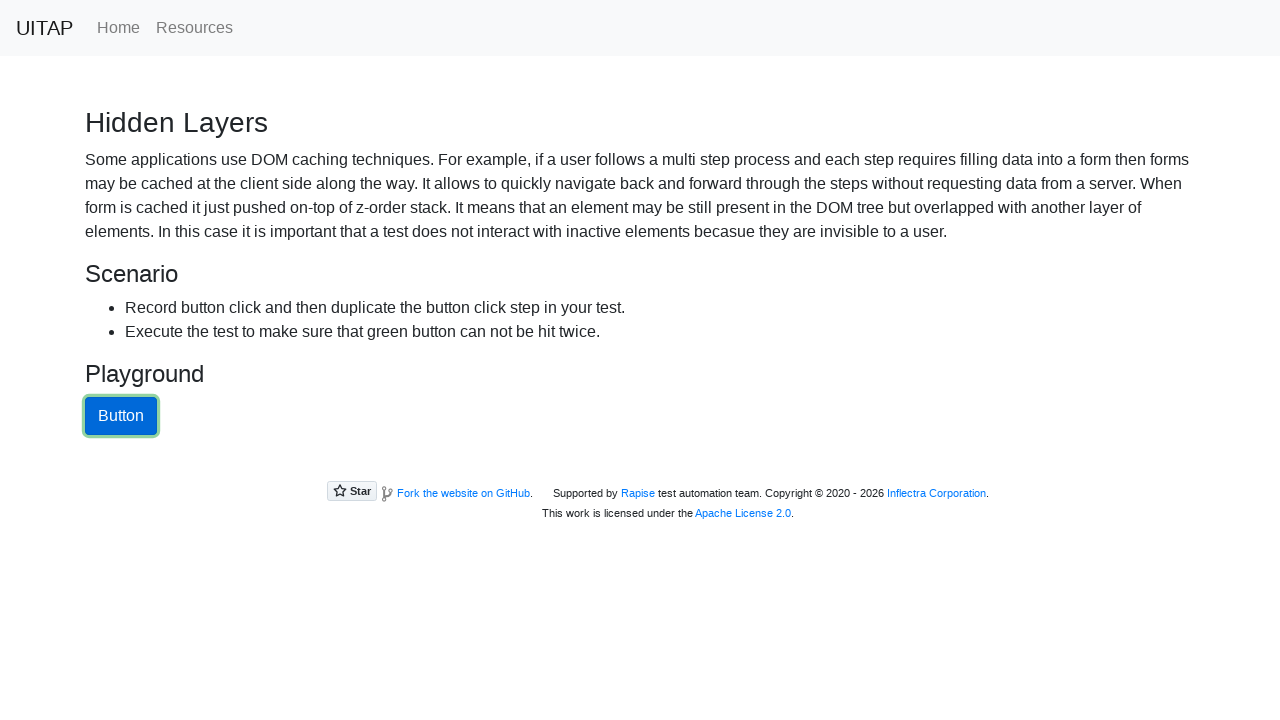

Located the blue button element
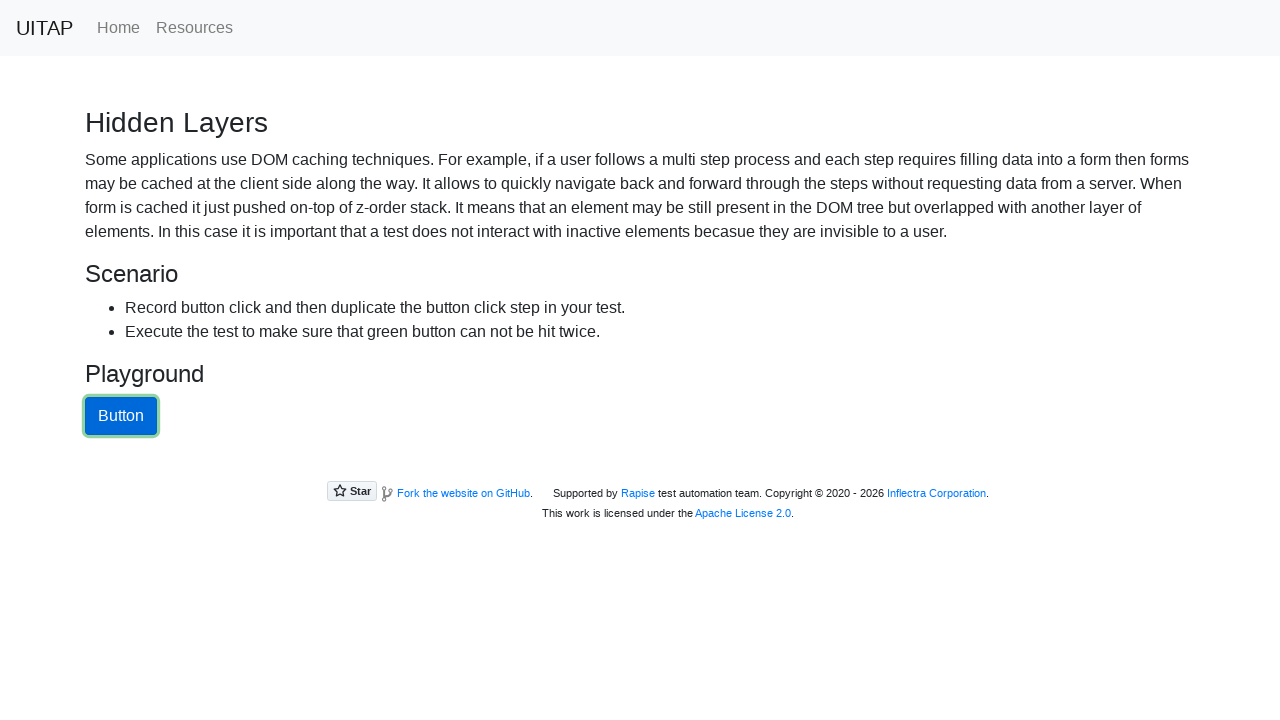

Verified blue button text is 'Button'
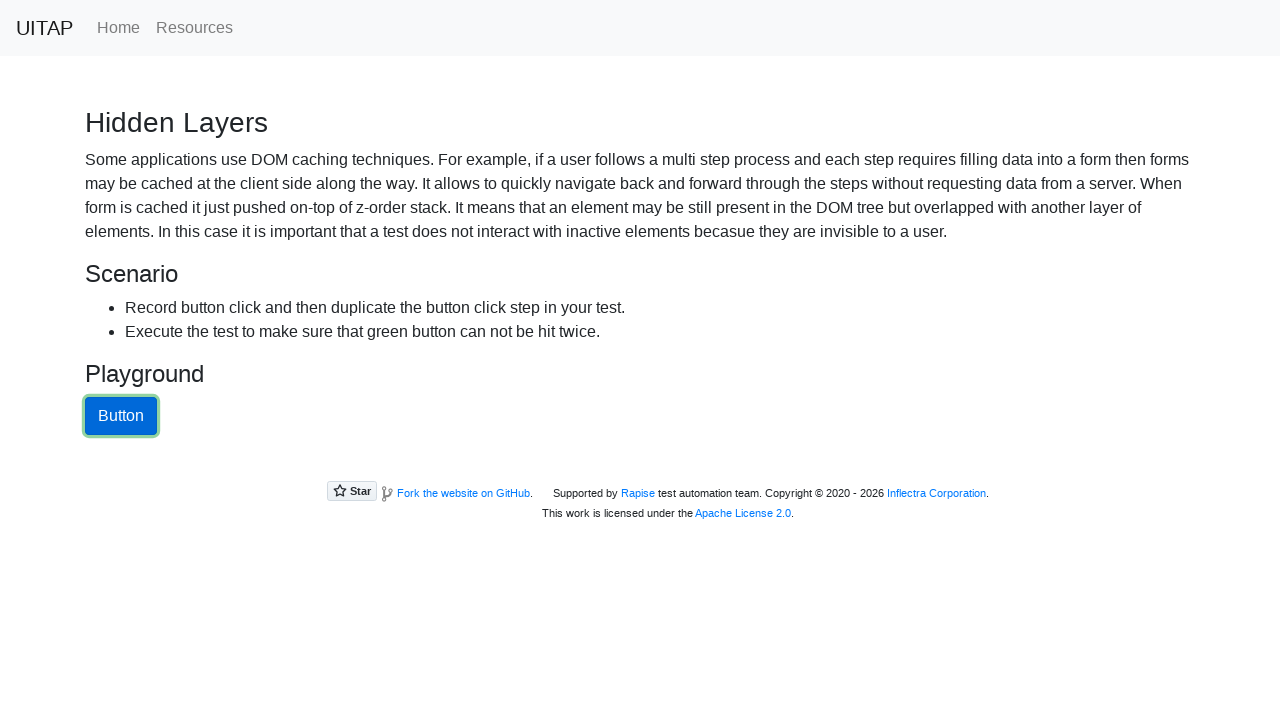

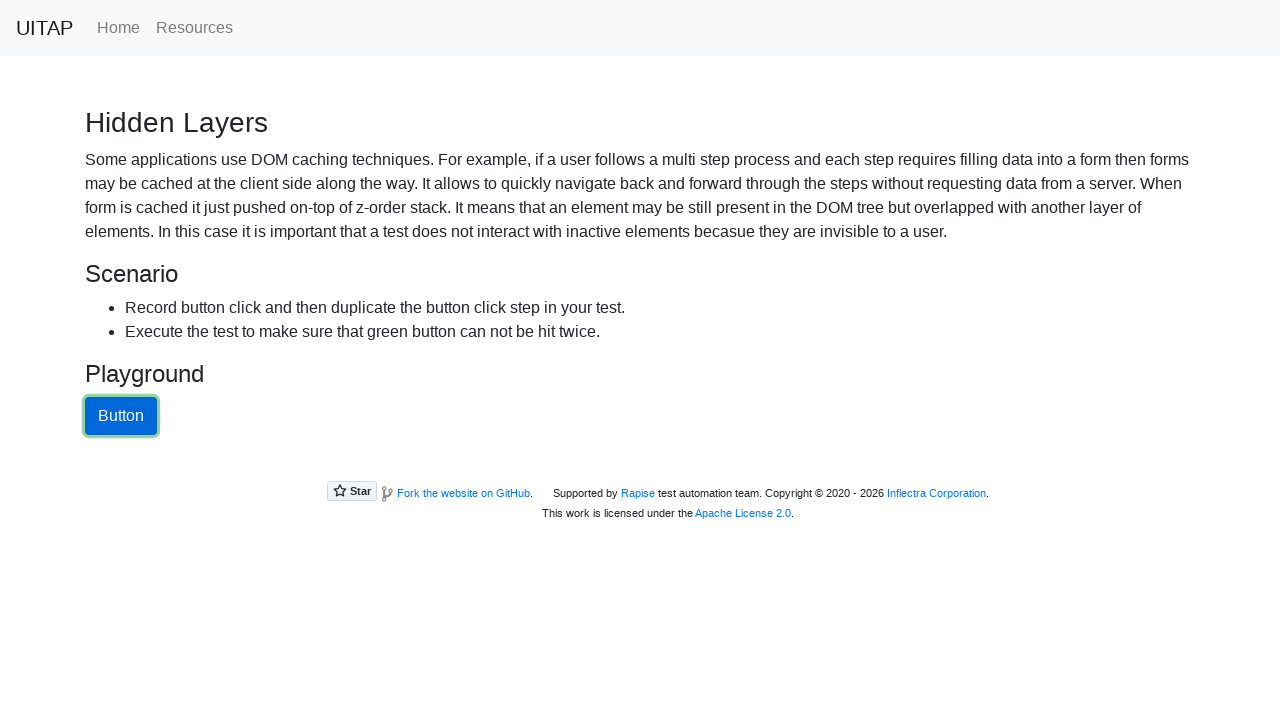